Tests progress bar by clicking start button and checking for reset button visibility

Starting URL: https://demoqa.com/progress-bar

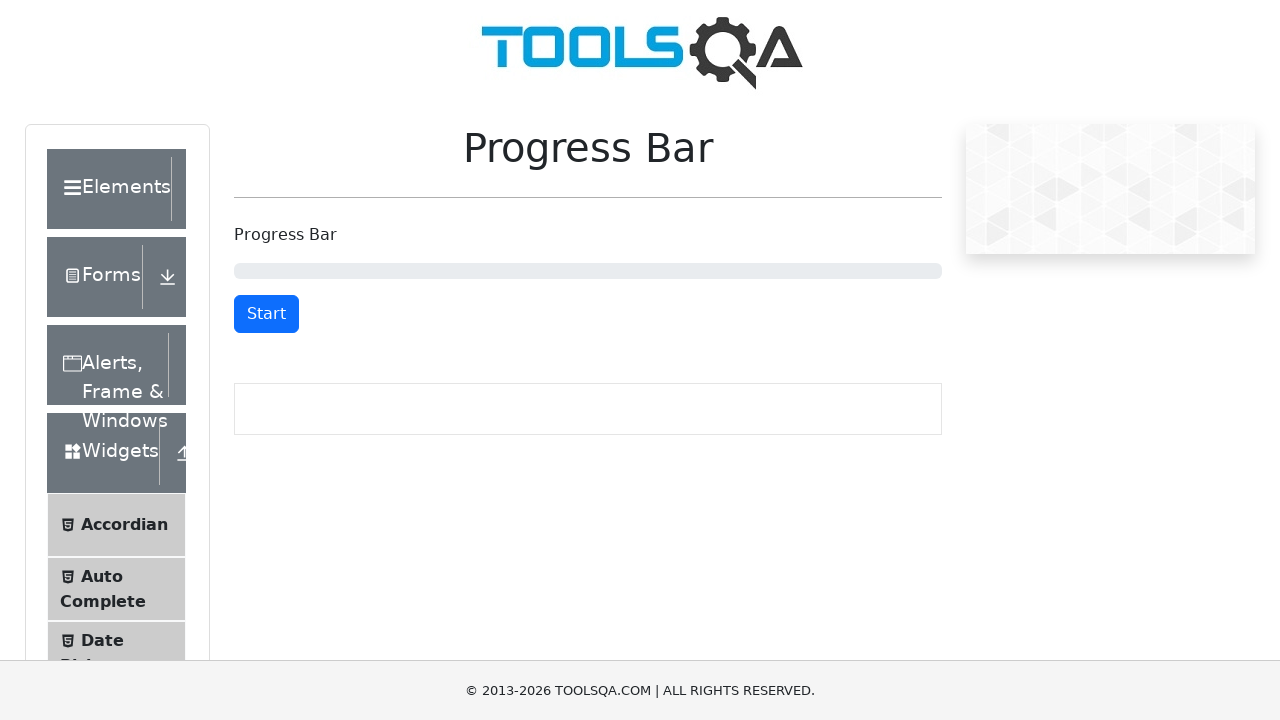

Clicked start/stop button to begin progress bar at (266, 314) on #startStopButton
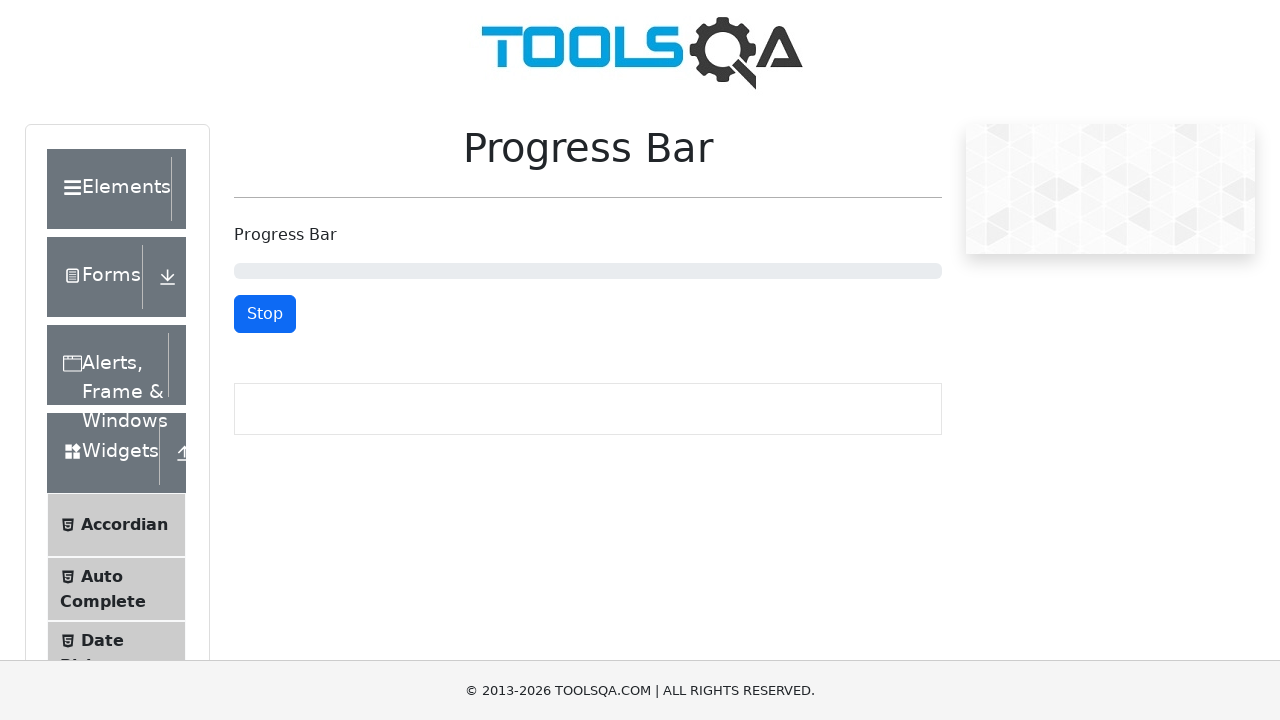

Reset button appeared after progress bar completed
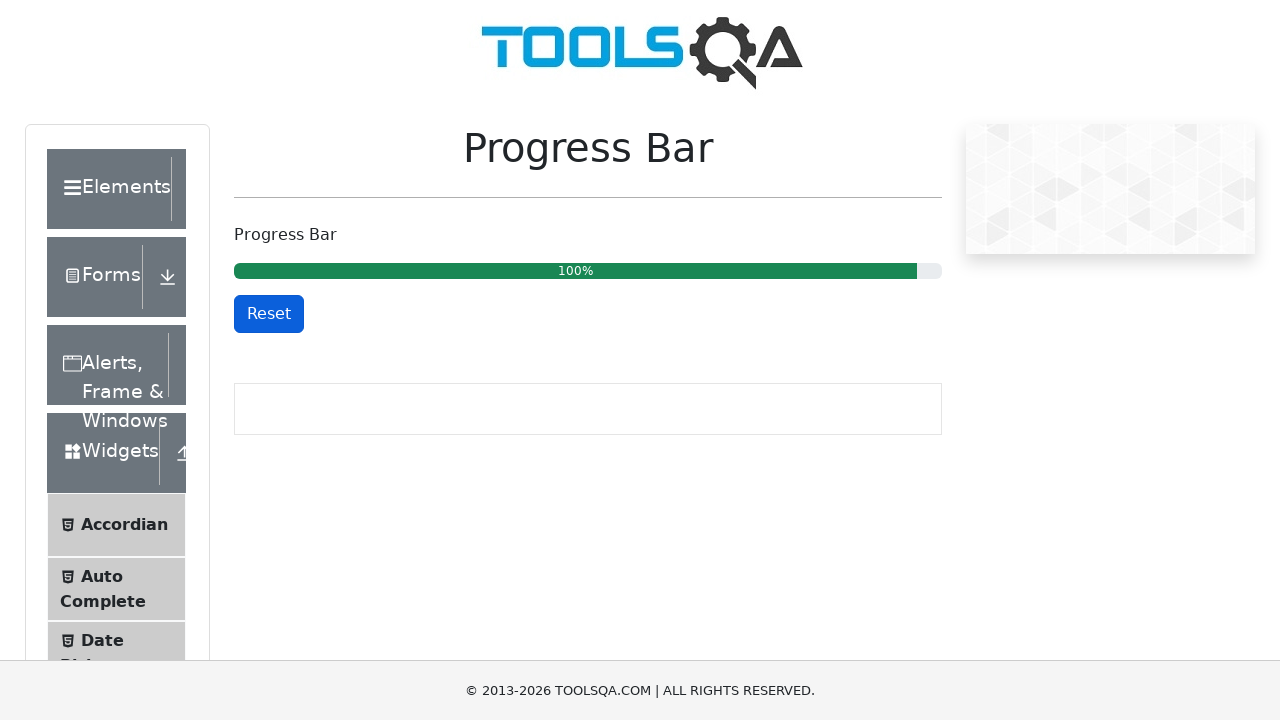

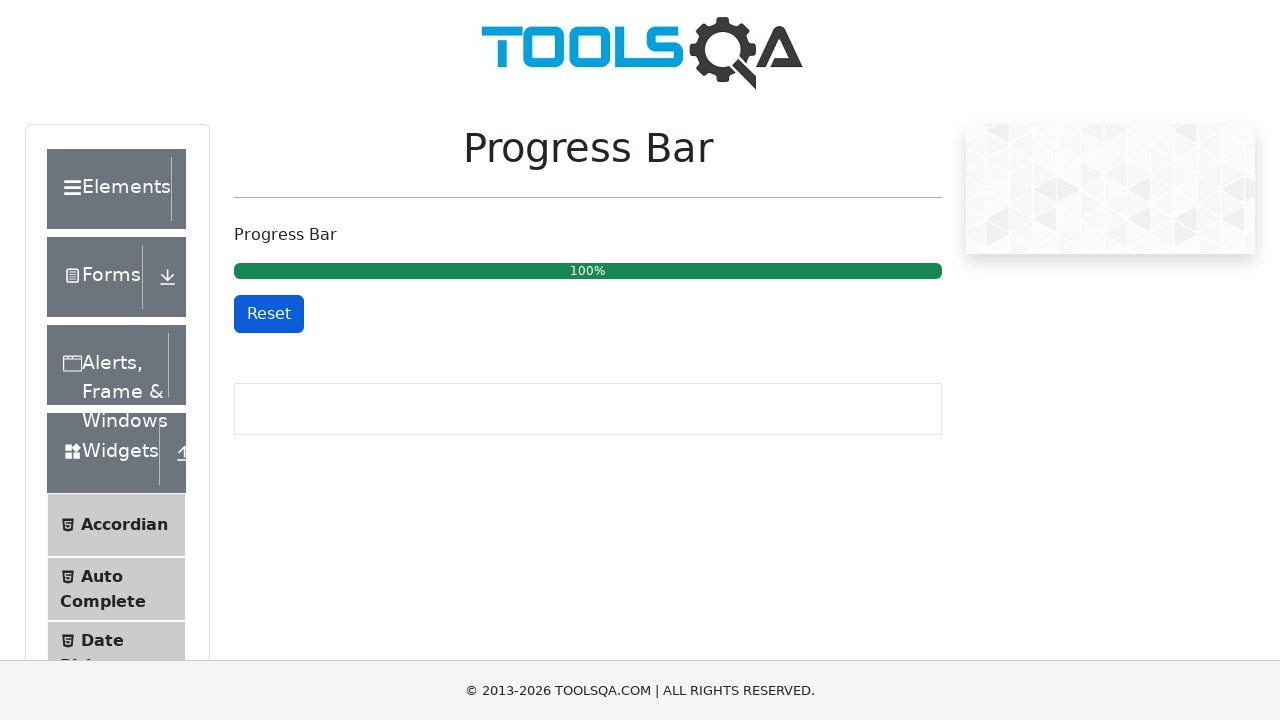